Tests right-click context menu functionality by performing a right-click action and selecting the 'Cut' option from the context menu

Starting URL: https://swisnl.github.io/jQuery-contextMenu/demo.html

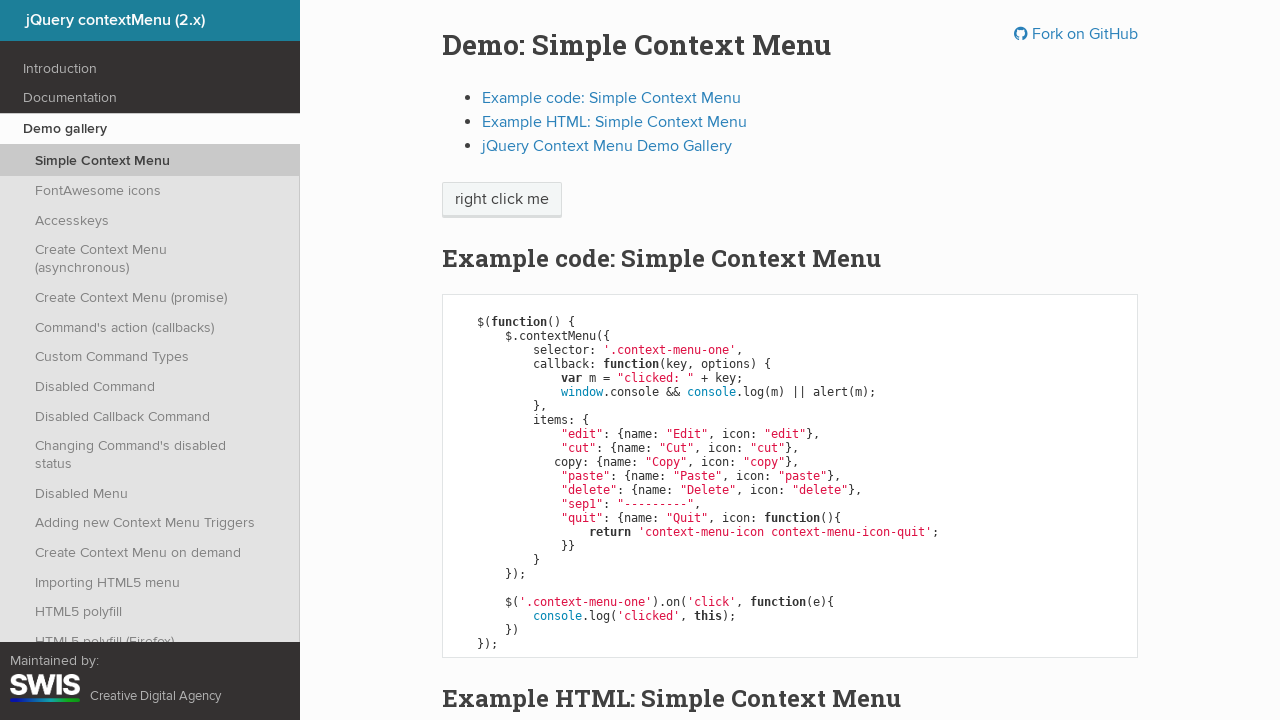

Located the element to right-click on the context menu demo page
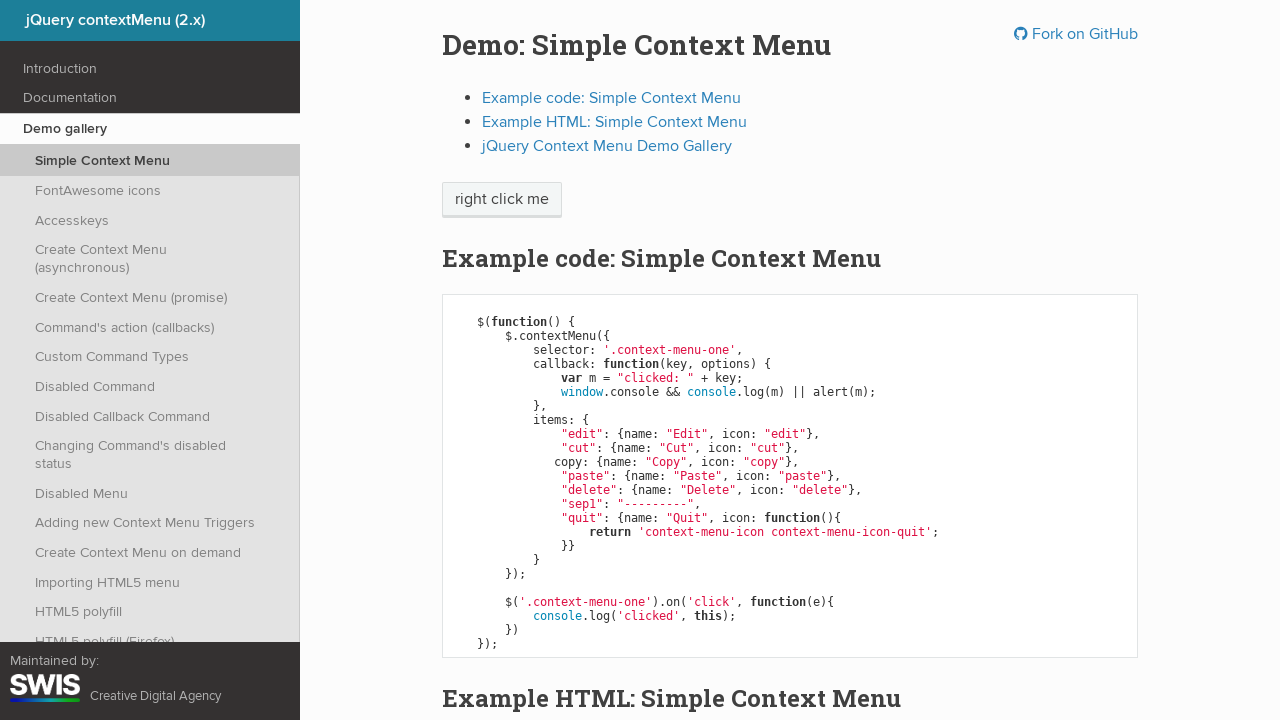

Performed right-click to open context menu at (502, 200) on xpath=/html/body/div/section/div/div/div/p/span
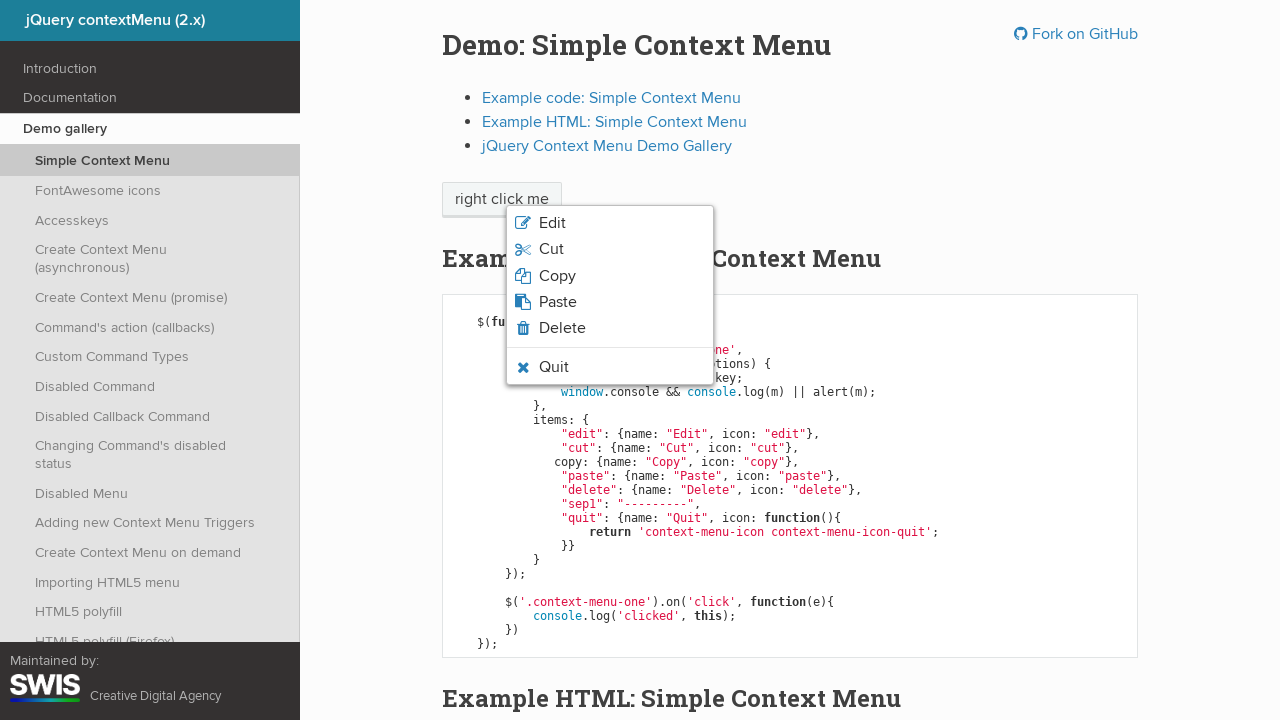

Clicked the 'Cut' option from the context menu at (610, 249) on xpath=/html/body/ul/li[2]
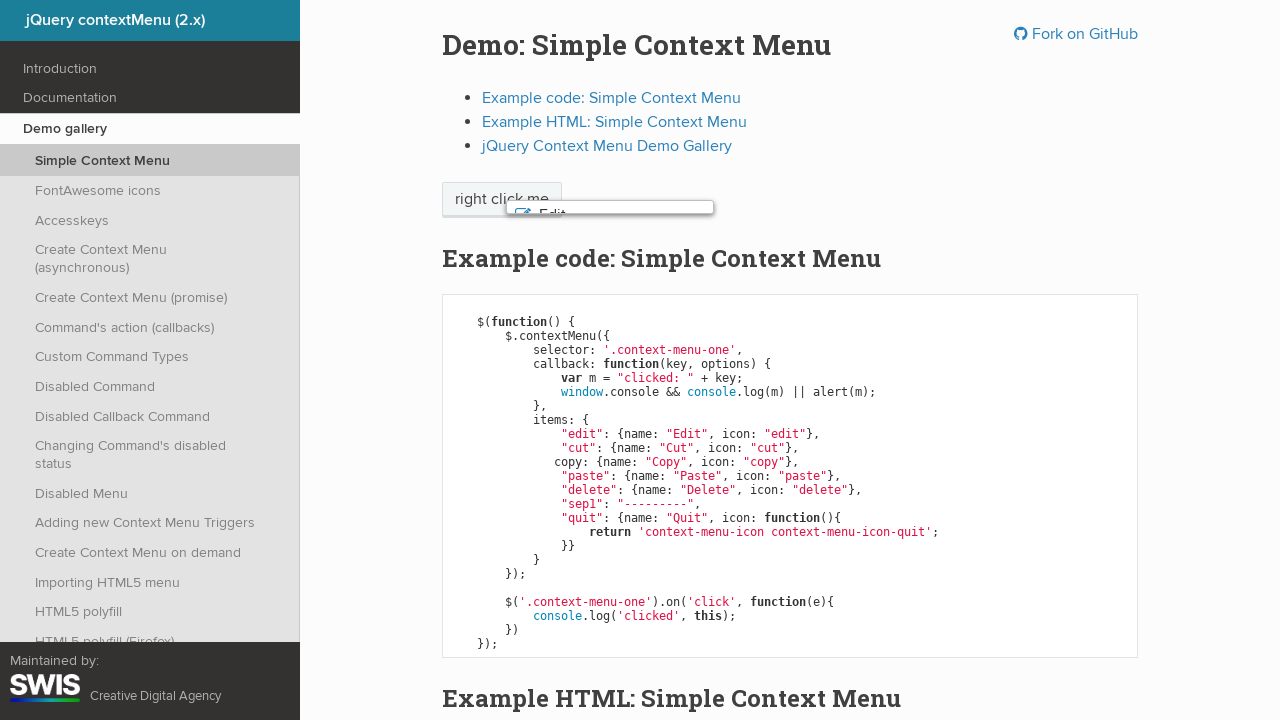

Set up dialog handler to accept the alert after Cut action
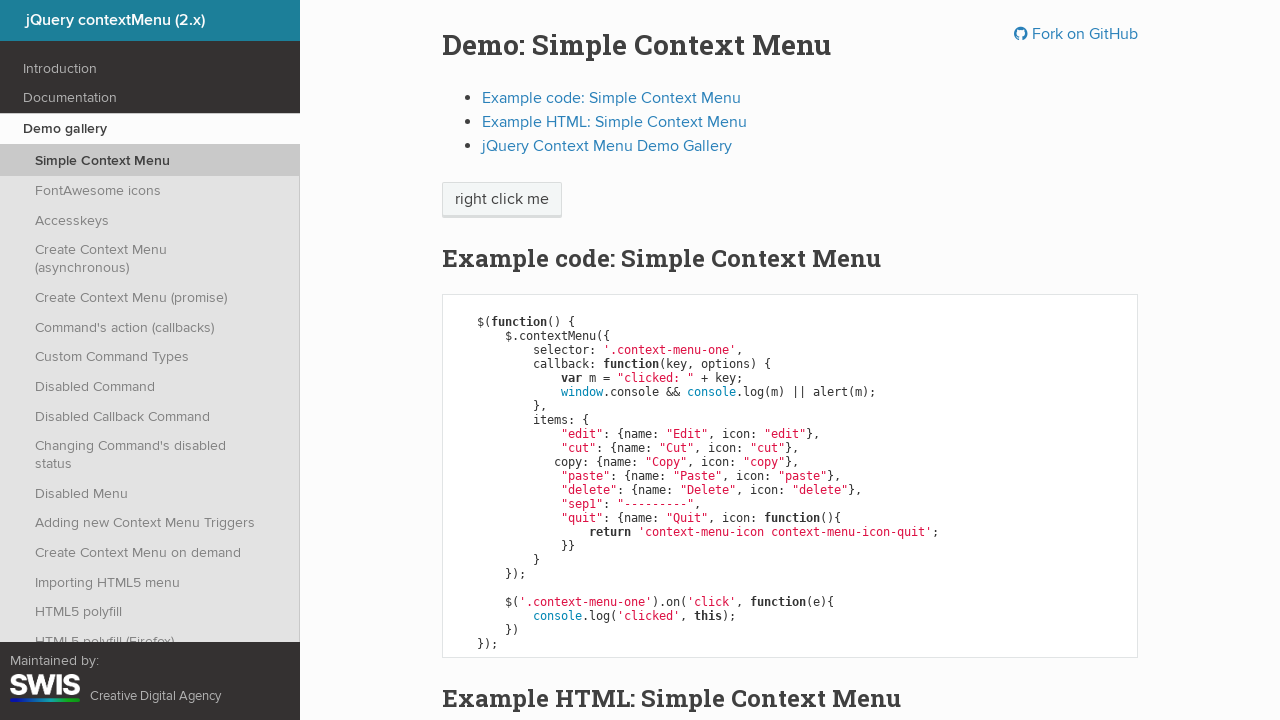

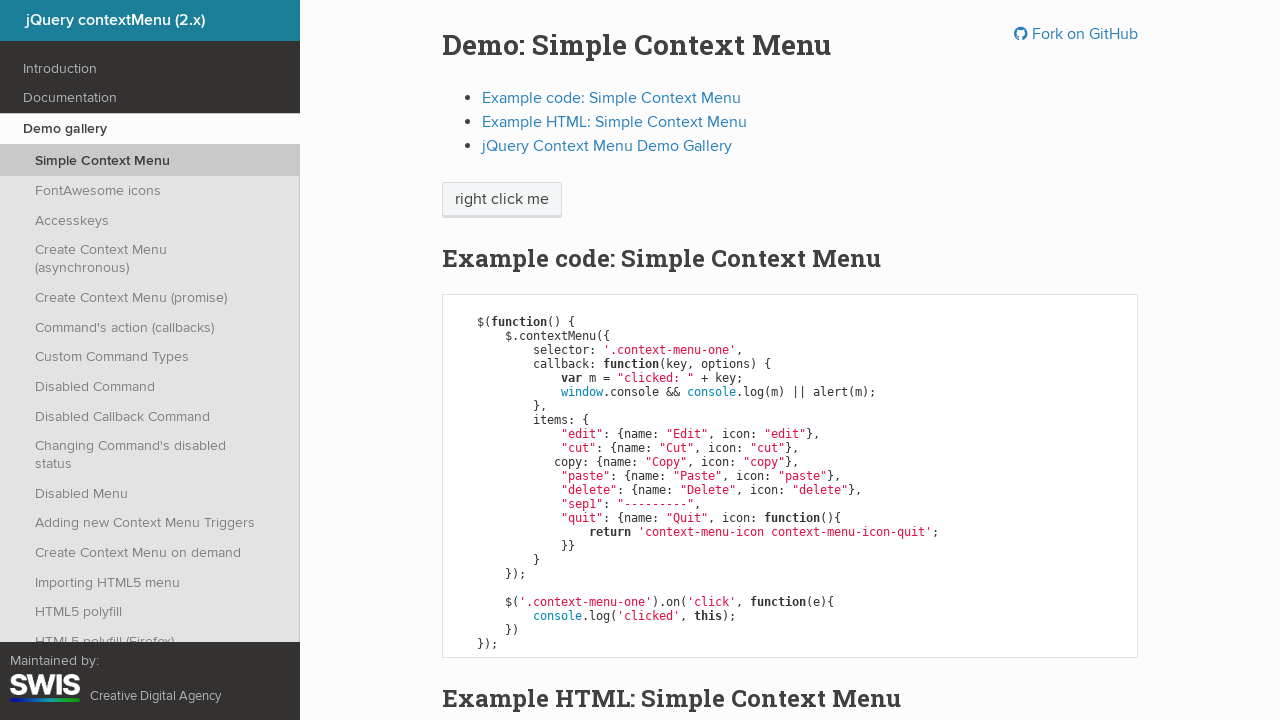